Tests the Certificate of Deposit (CD) calculator by entering principal amount, interest rate, and term length, selecting a compounding period from a dropdown, and verifying the calculated total value is displayed.

Starting URL: https://www.cit.com/cit-bank/resources/calculators/certificate-of-deposit-calculator

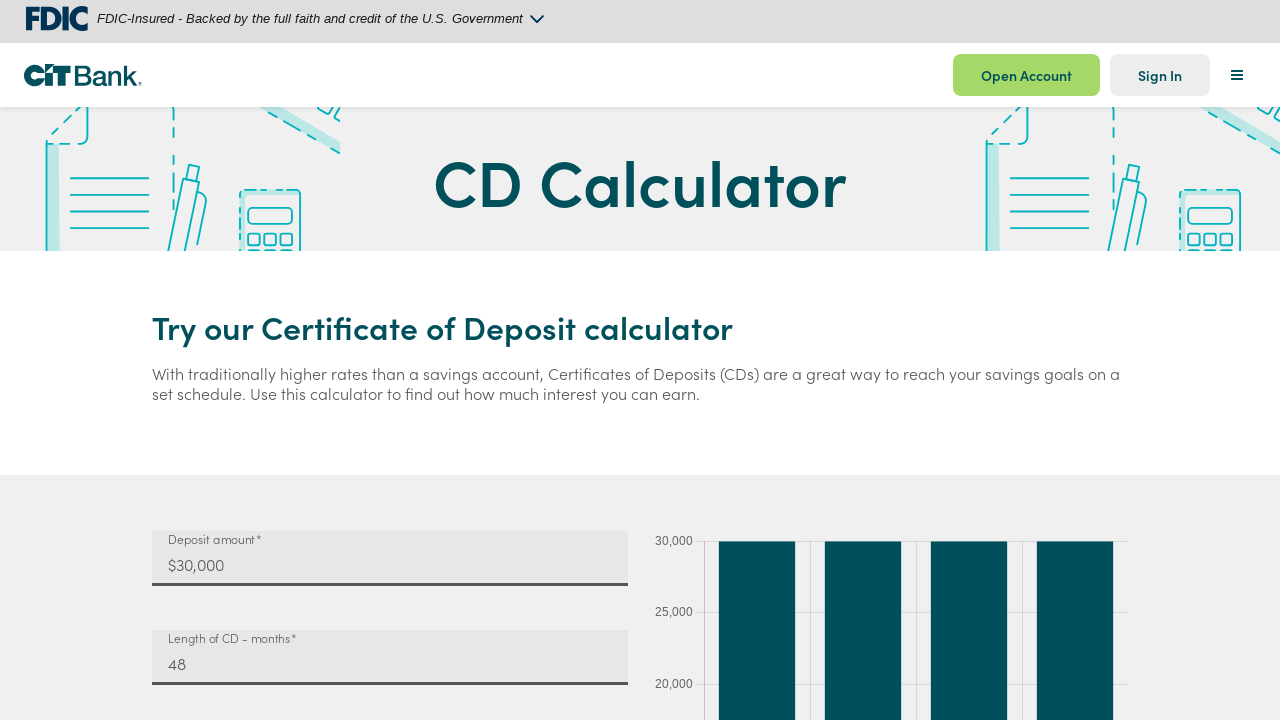

Waited for calculator to load
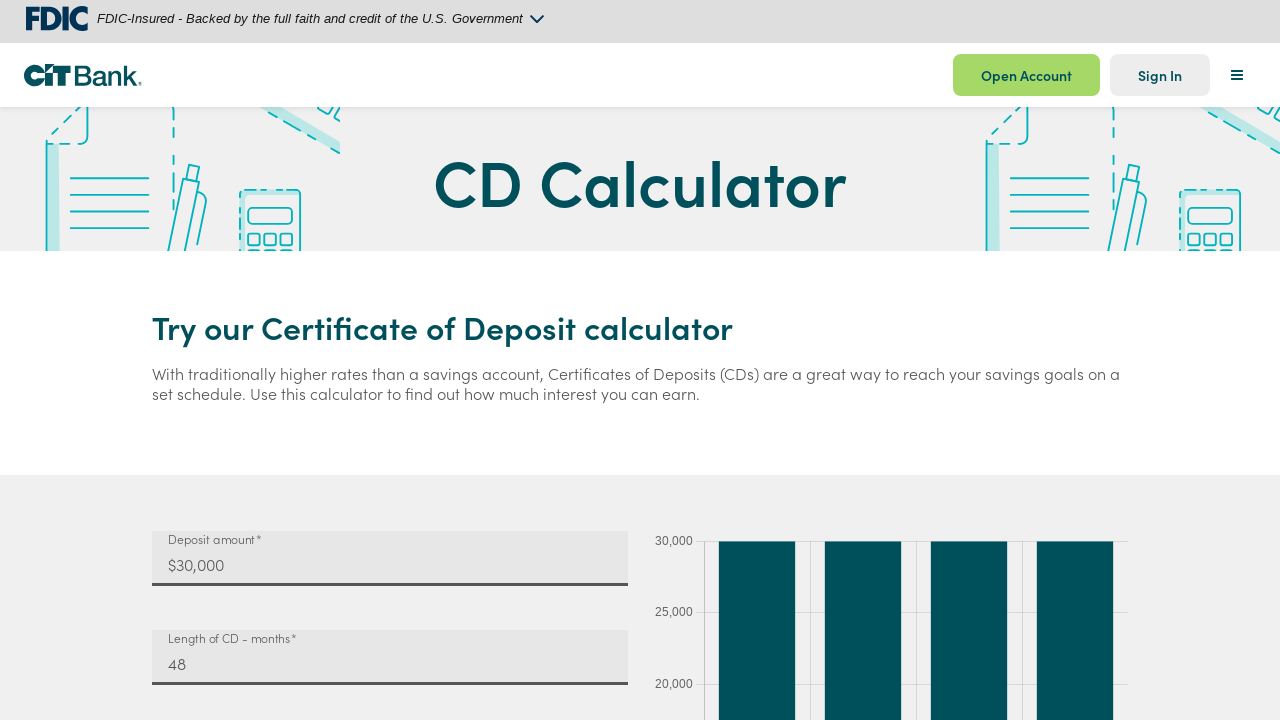

Cleared principal amount input field on input#mat-input-0
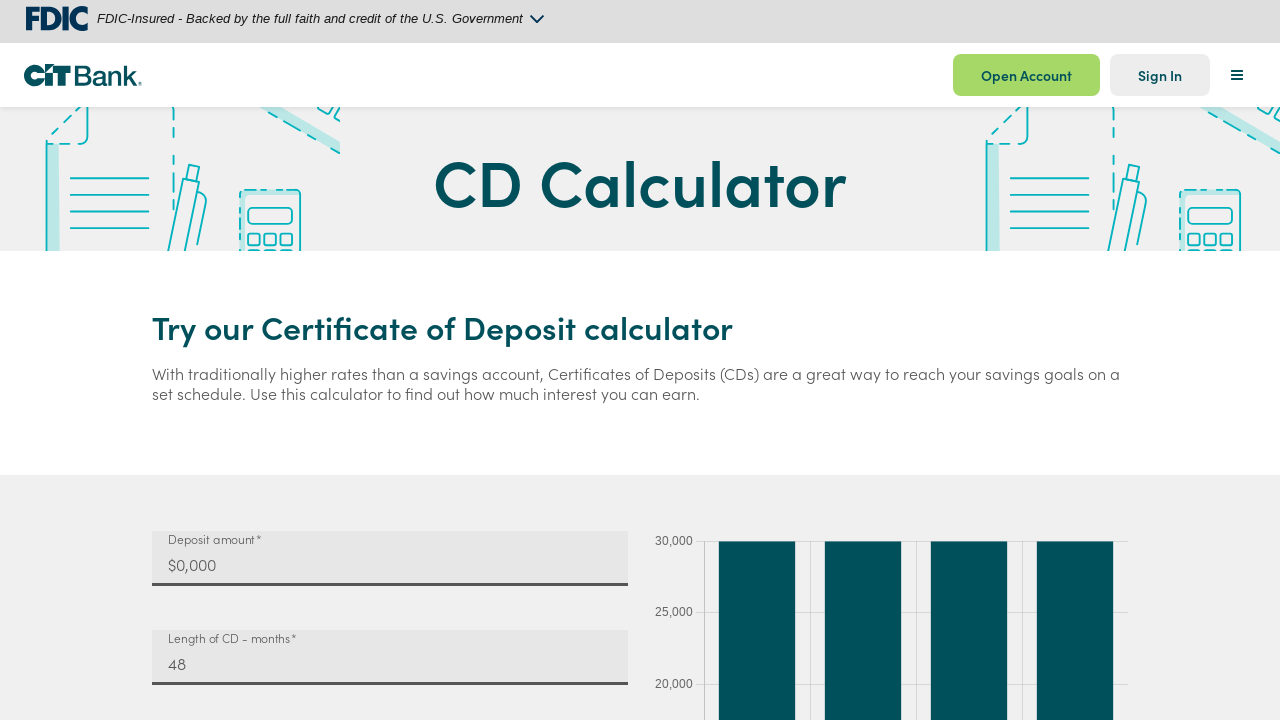

Entered principal amount of $10,000 on input#mat-input-0
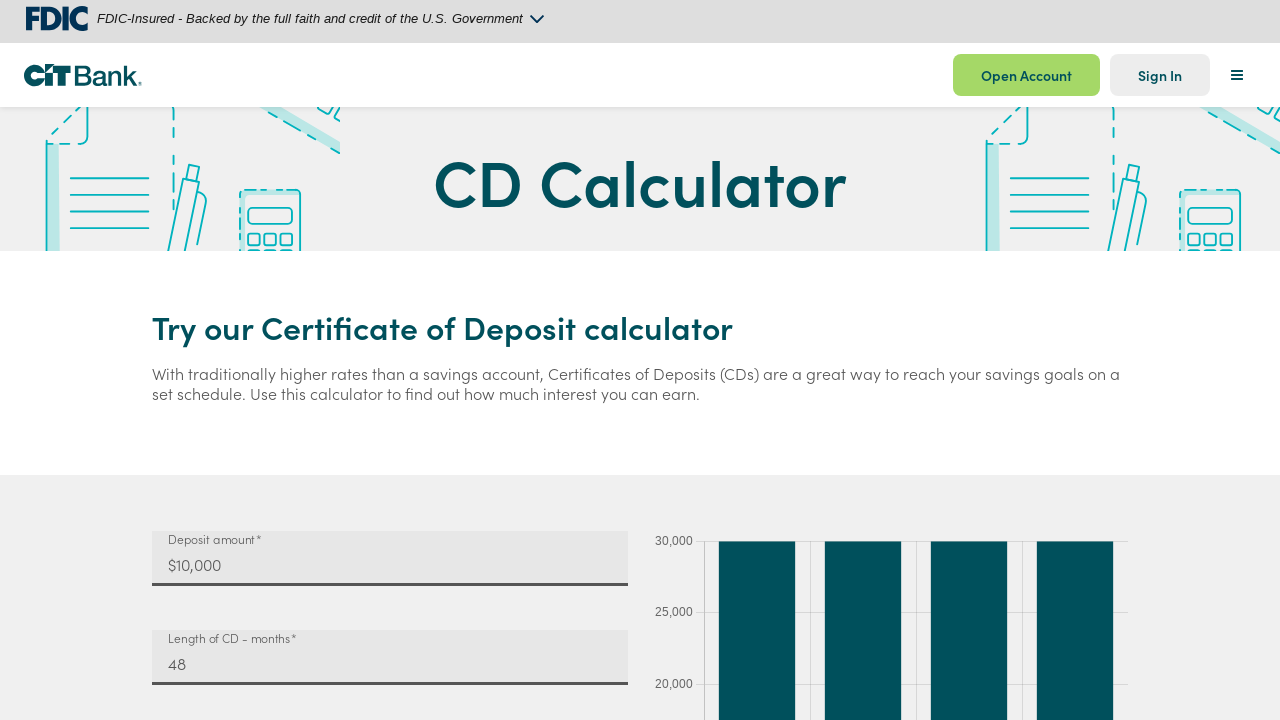

Cleared term length input field on input#mat-input-1 >> nth=0
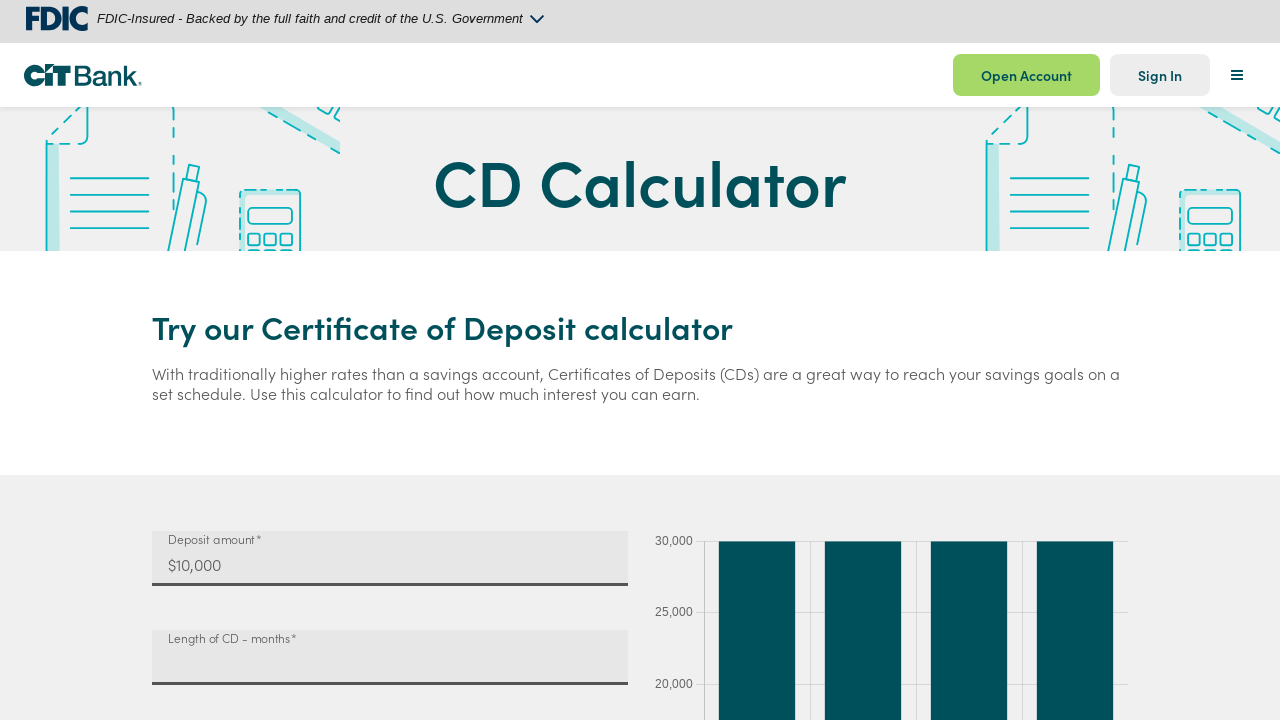

Entered term length of 12 months on input#mat-input-1 >> nth=0
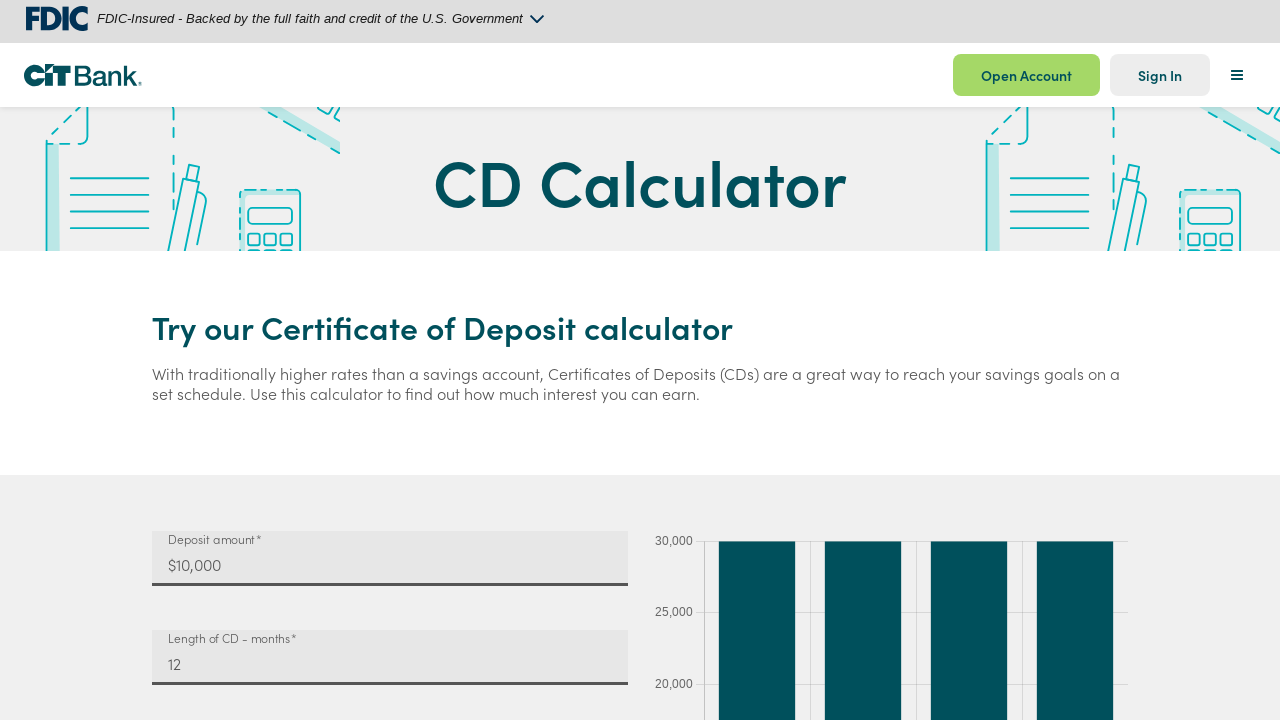

Cleared interest rate input field on input#mat-input-2 >> nth=0
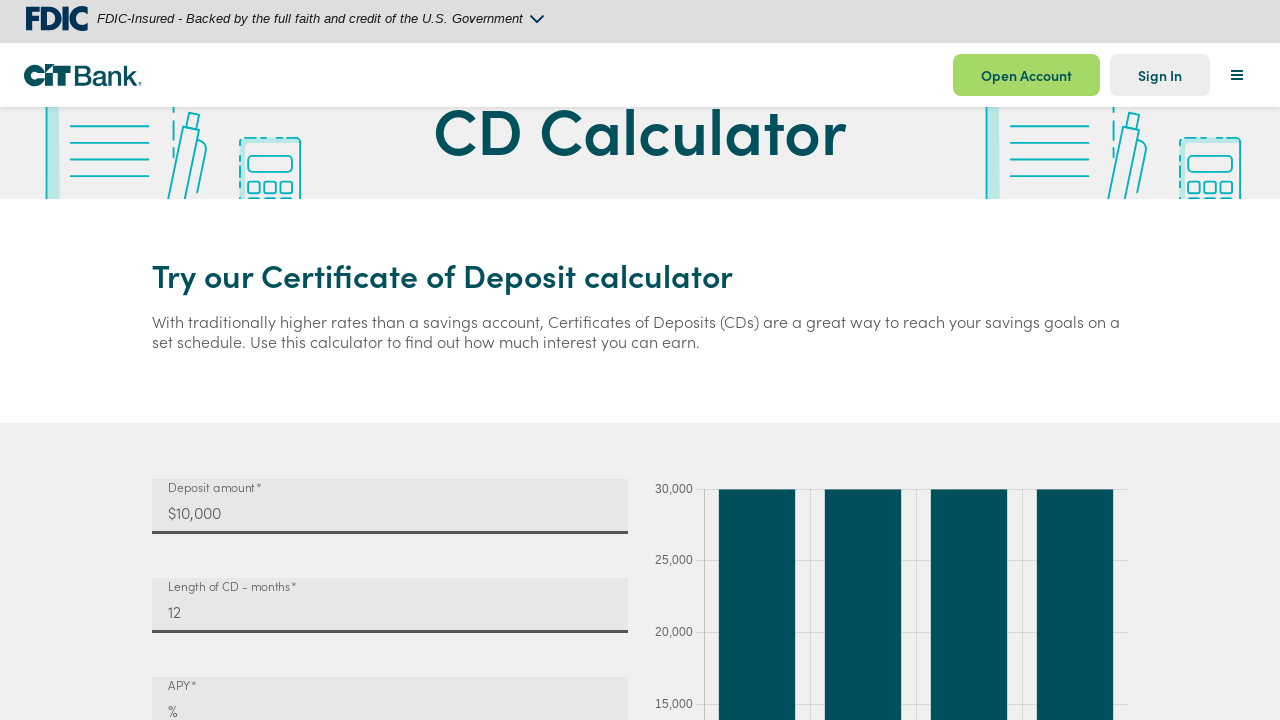

Entered interest rate of 5% on input#mat-input-2 >> nth=0
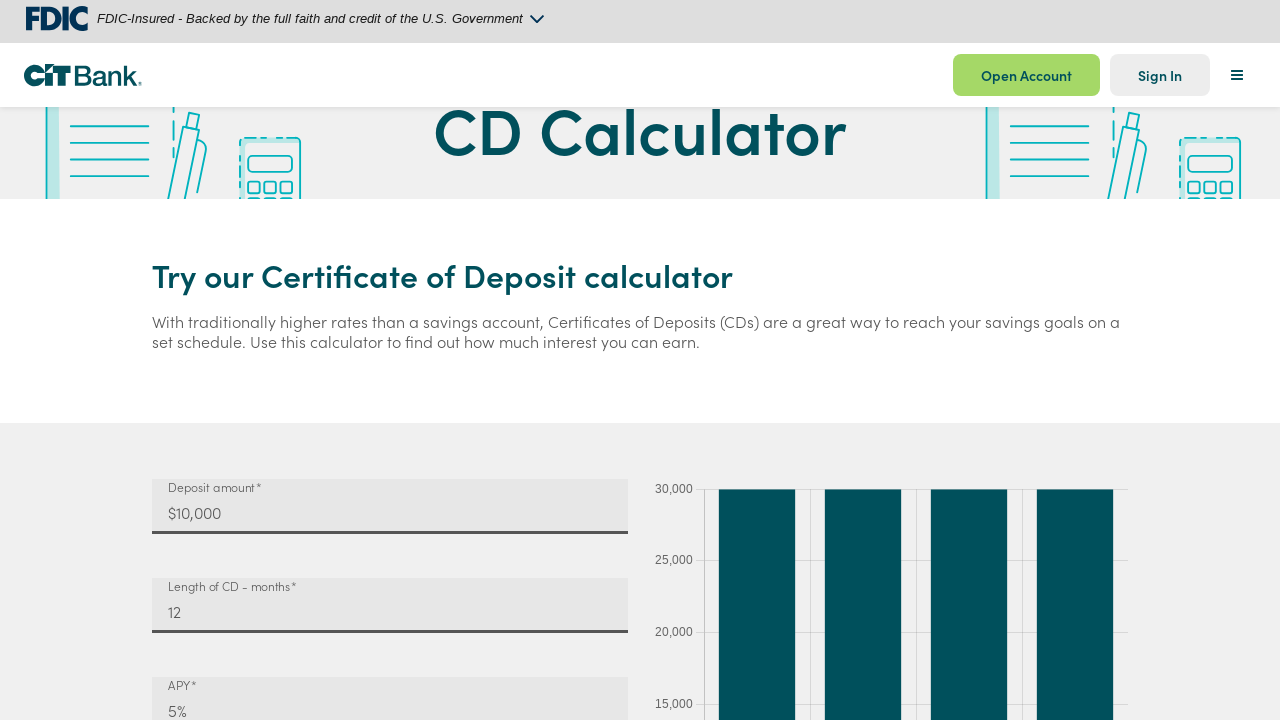

Clicked on compounding period dropdown at (390, 360) on mat-select#mat-select-0
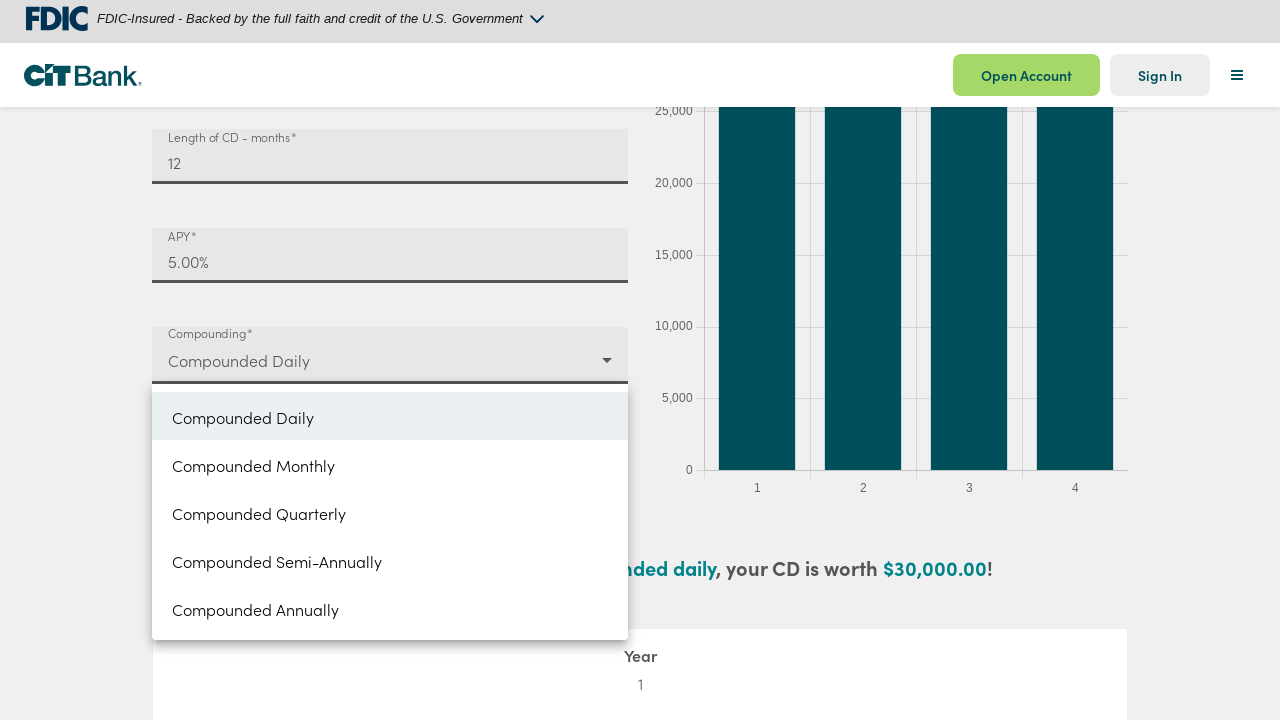

Dropdown options loaded
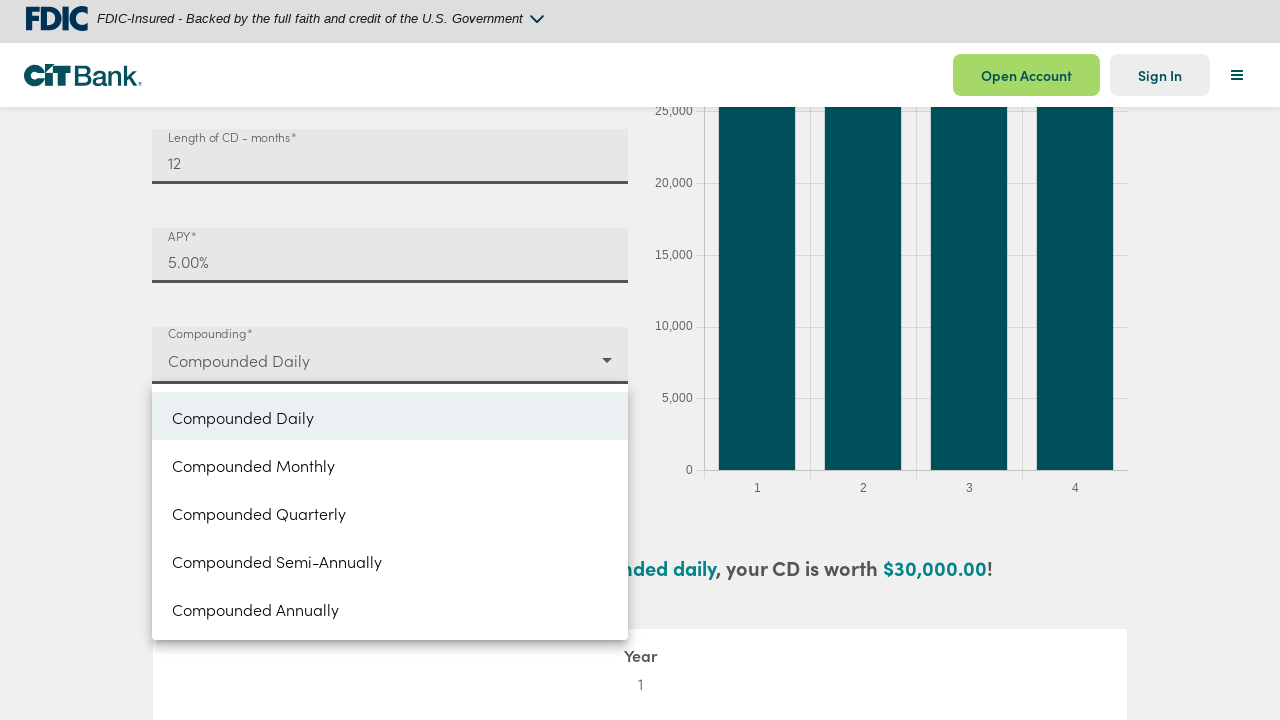

Selected 'Monthly' from compounding period dropdown at (390, 464) on div#mat-select-0-panel mat-option >> internal:has-text="Monthly"i
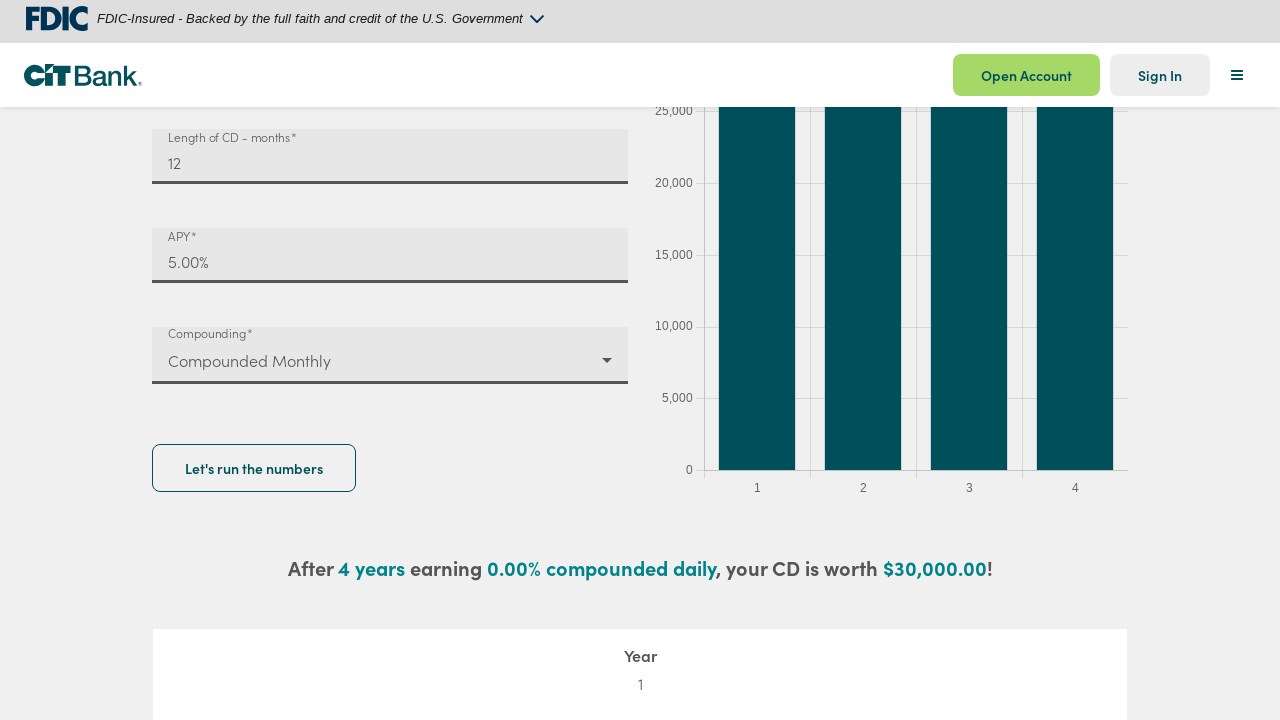

Clicked calculate button at (254, 468) on button#CIT-chart-submit
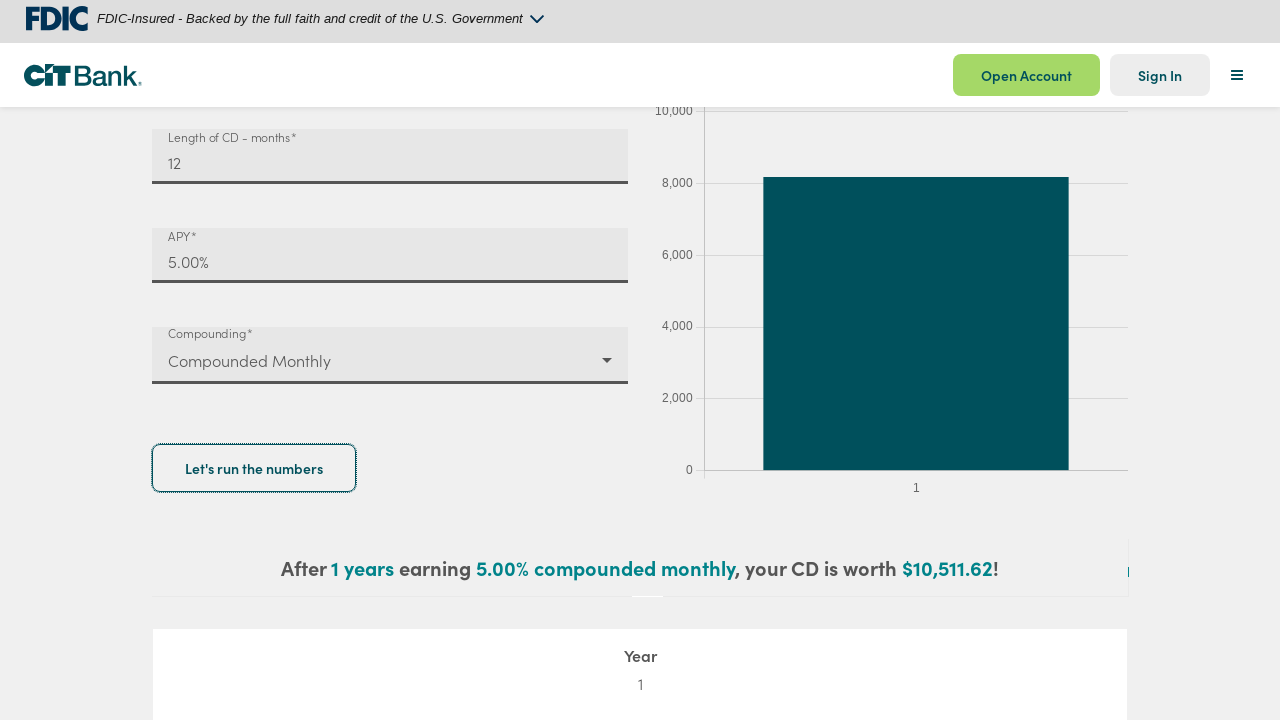

Calculated total value is displayed
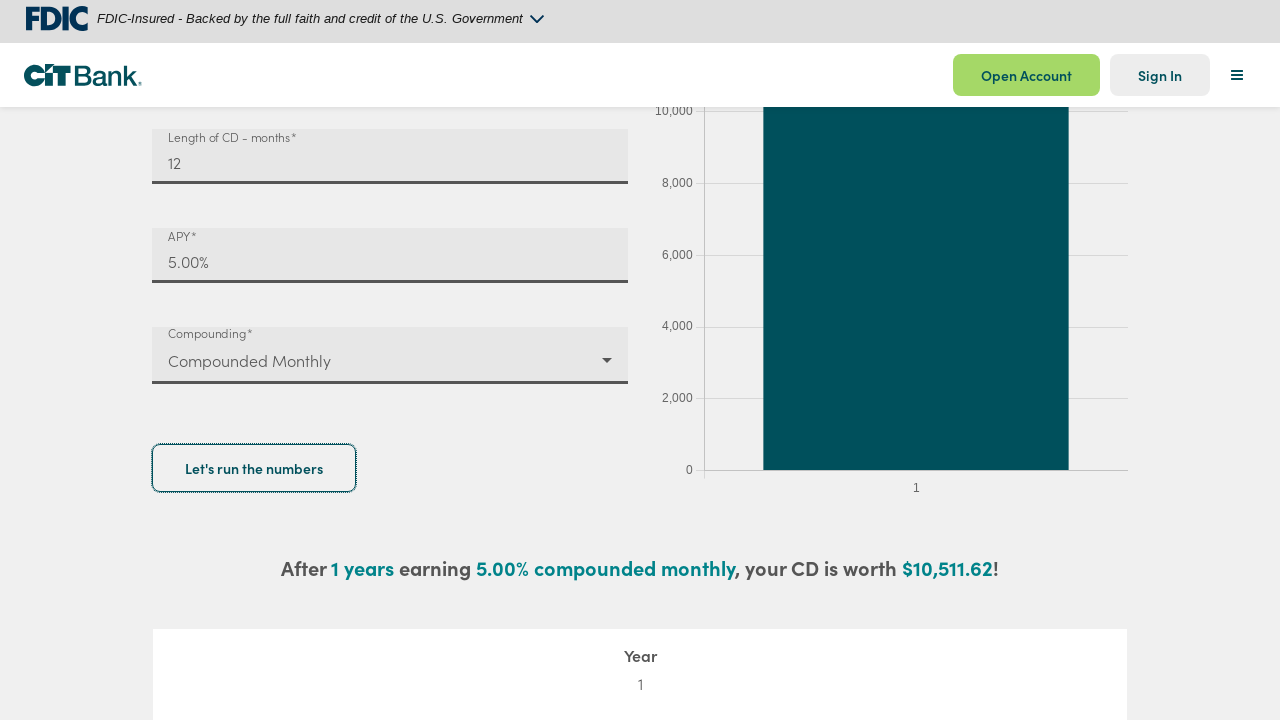

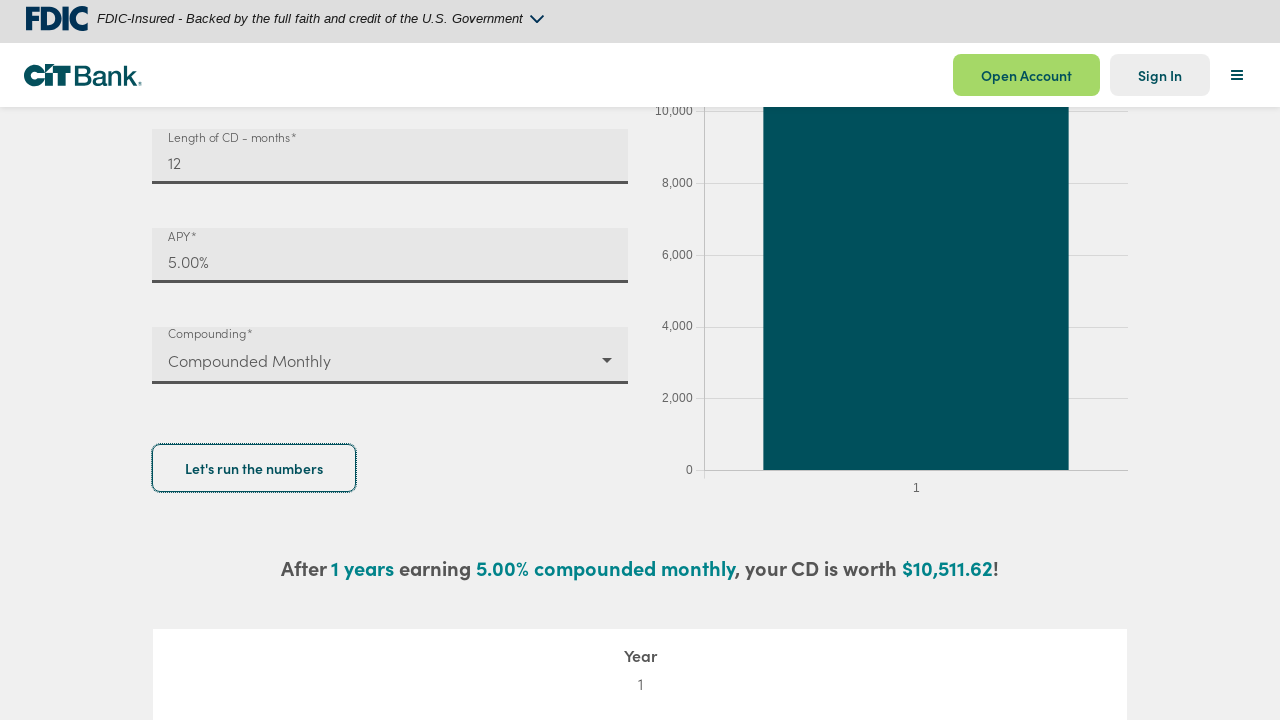